Tests the public telephone directory by navigating to it, filling out business directory search form, then switching to private directory and filling out that search form with test data.

Starting URL: https://telemach.ba/

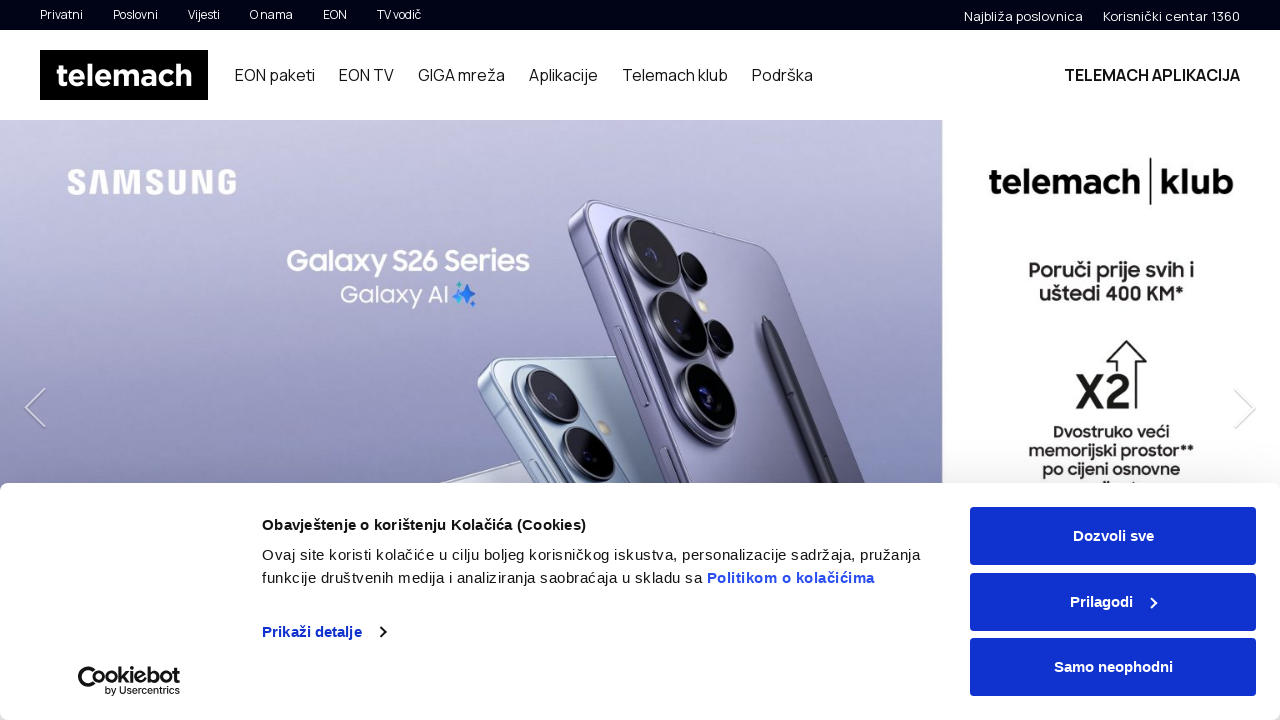

Scrolled down 1500px to footer navigation
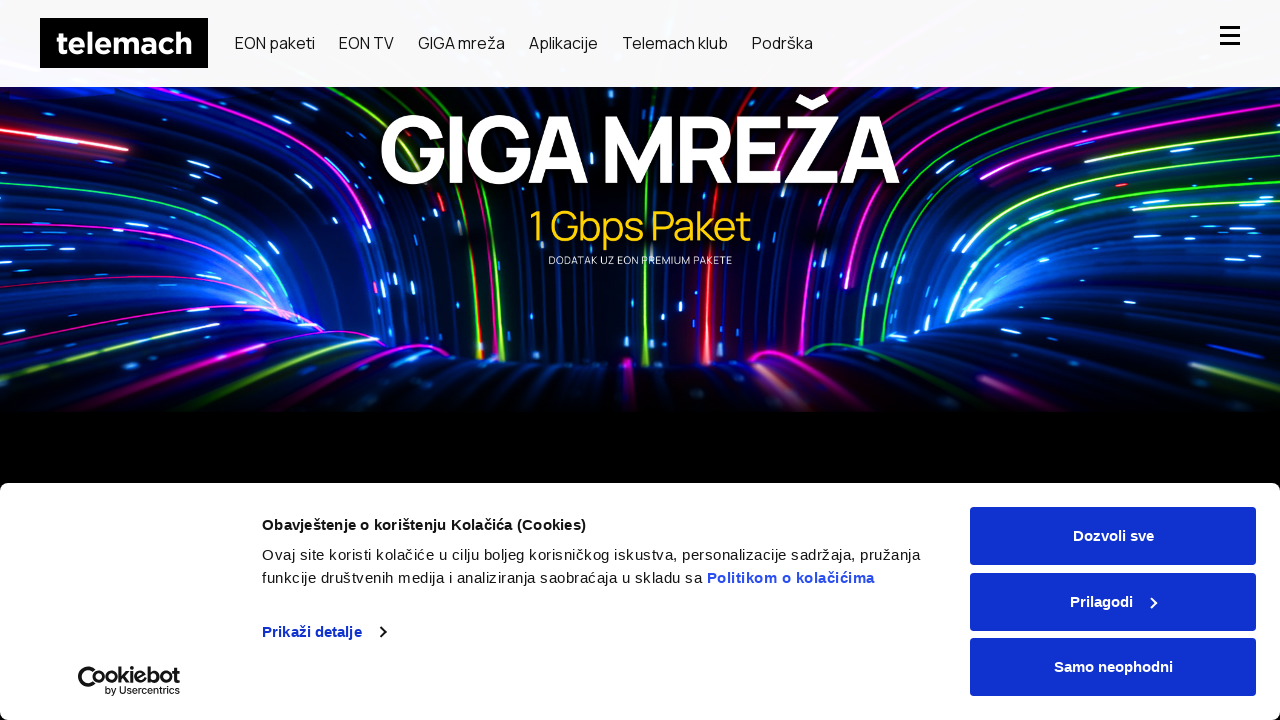

Waited 2000ms for page to load
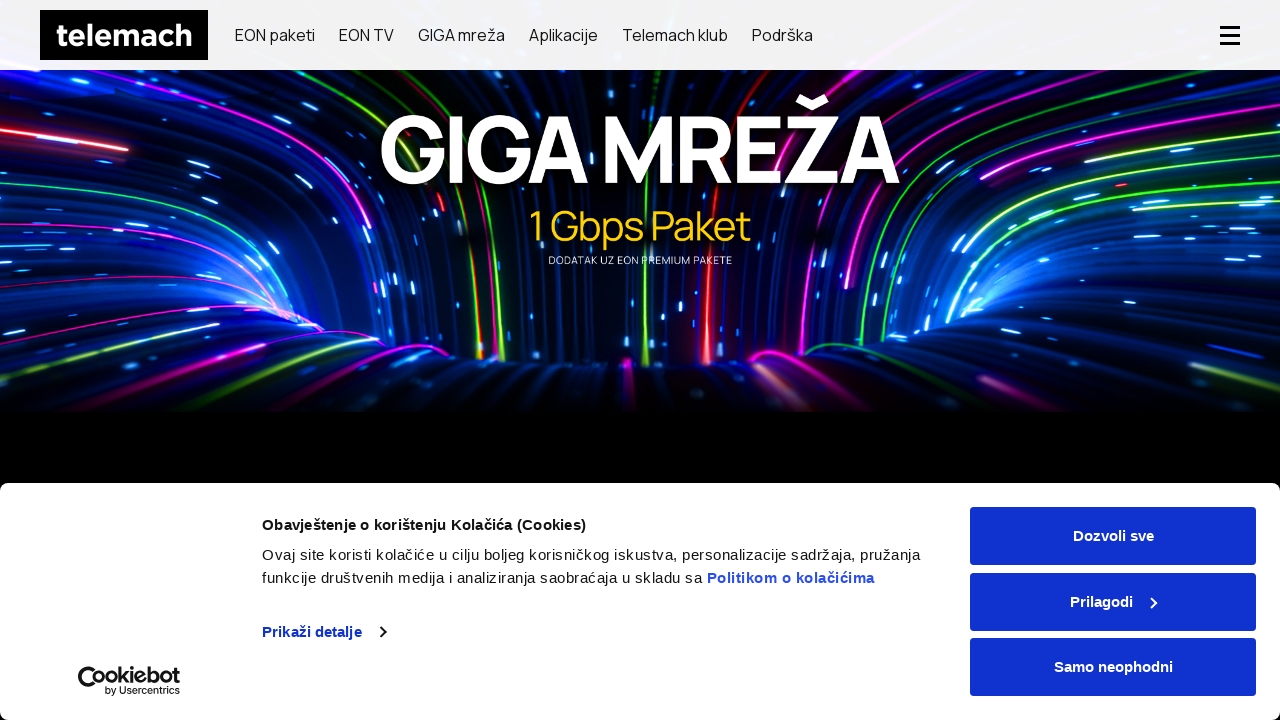

Clicked on public phone directory link in footer at (747, 361) on #ft-navigation > li:nth-child(4) > ul > li > a
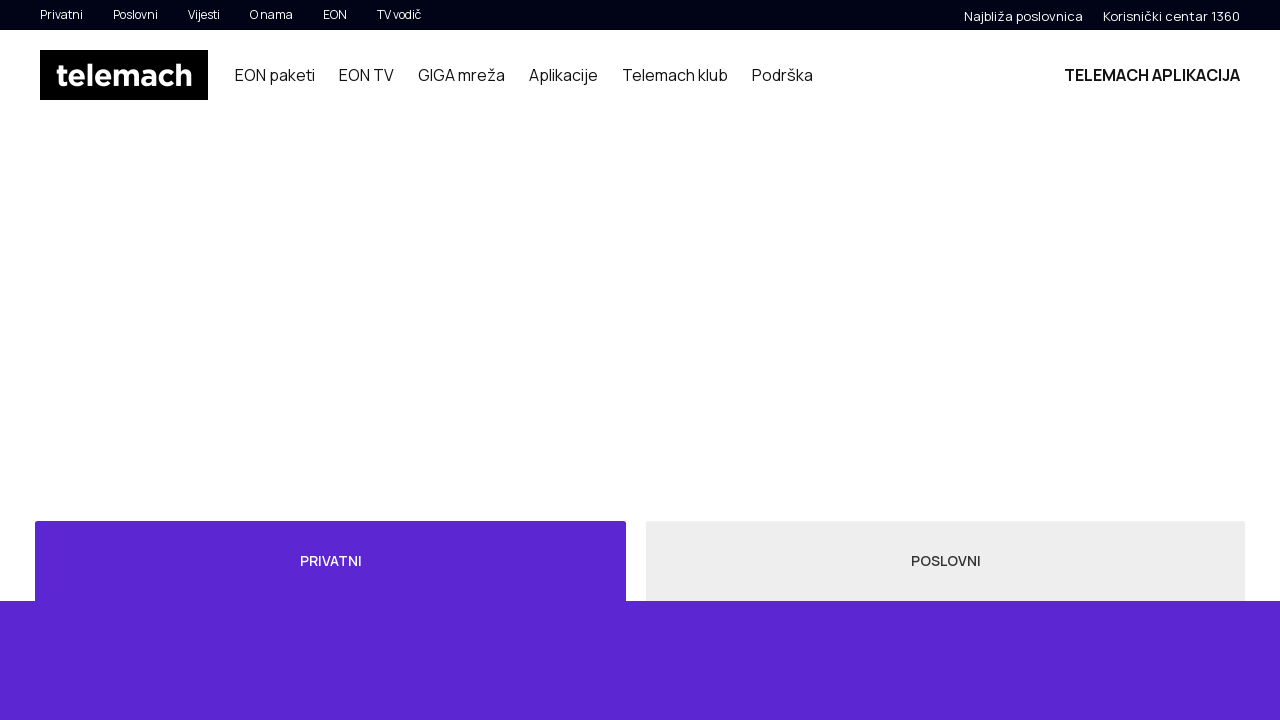

Waited 3000ms for phone directory page to load
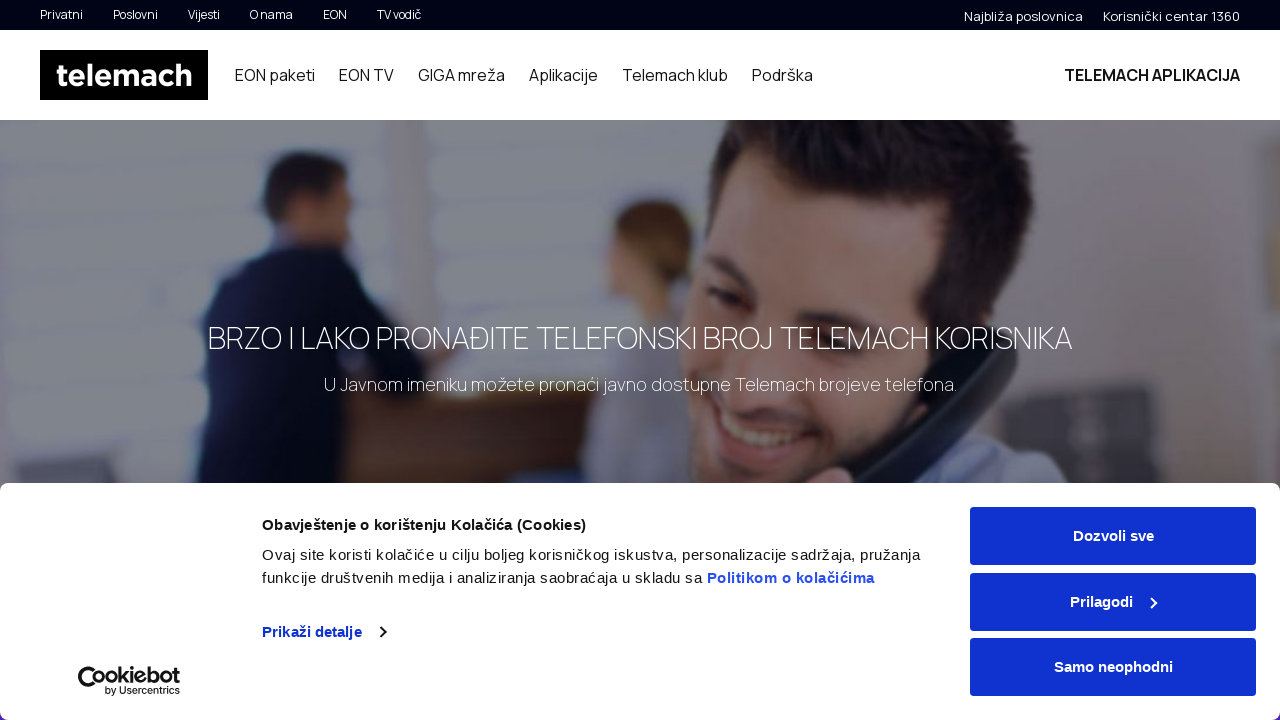

Clicked on business directory tab at (946, 361) on #myTab > li:nth-child(2) > a
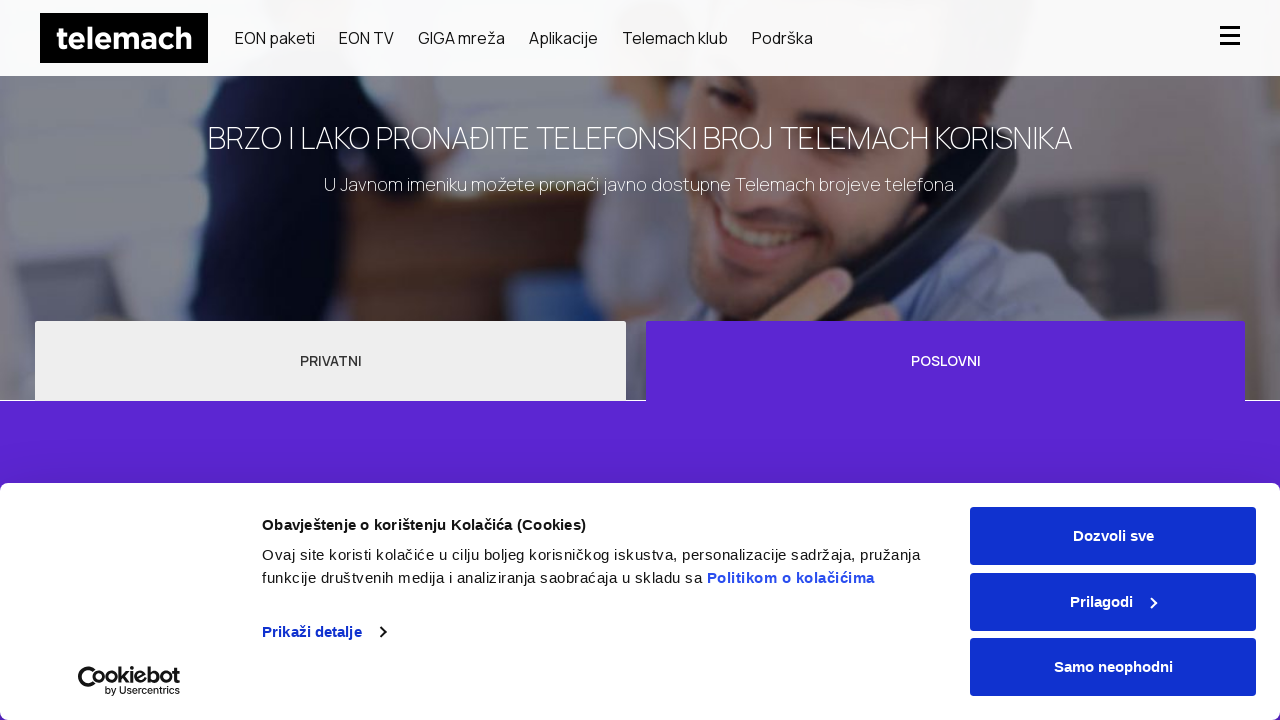

Waited 3000ms for business tab to load
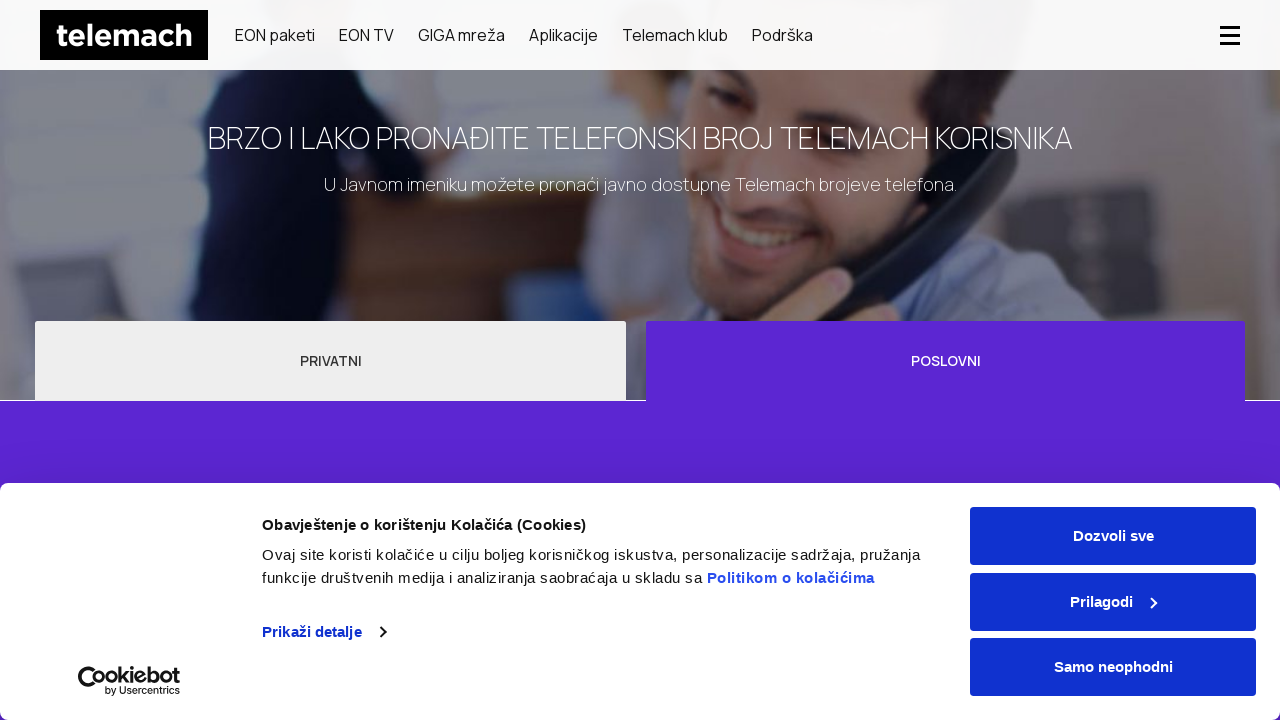

Filled business name field with 'Kompanija DOO' on #phonebook-app > div > form > div > div:nth-child(1) > input
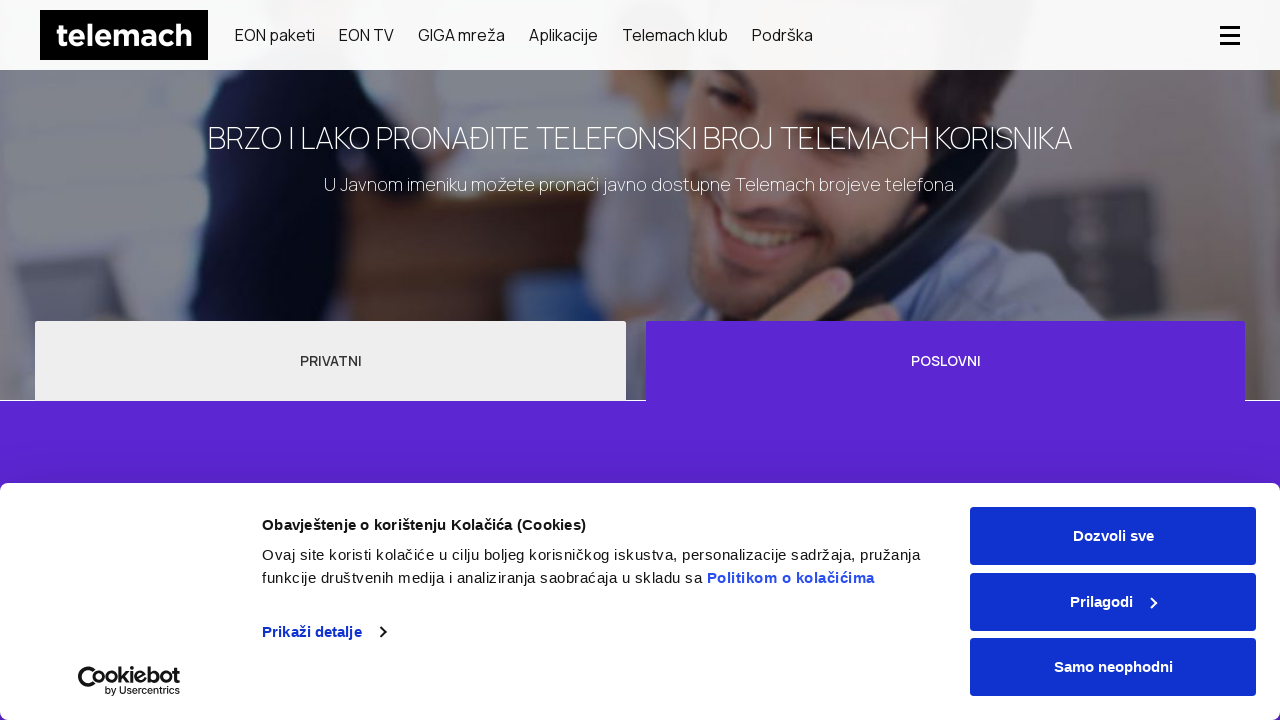

Clicked on business location dropdown at (1053, 361) on #phonebook-app > div > form > div > div:nth-child(2) > div > div > input
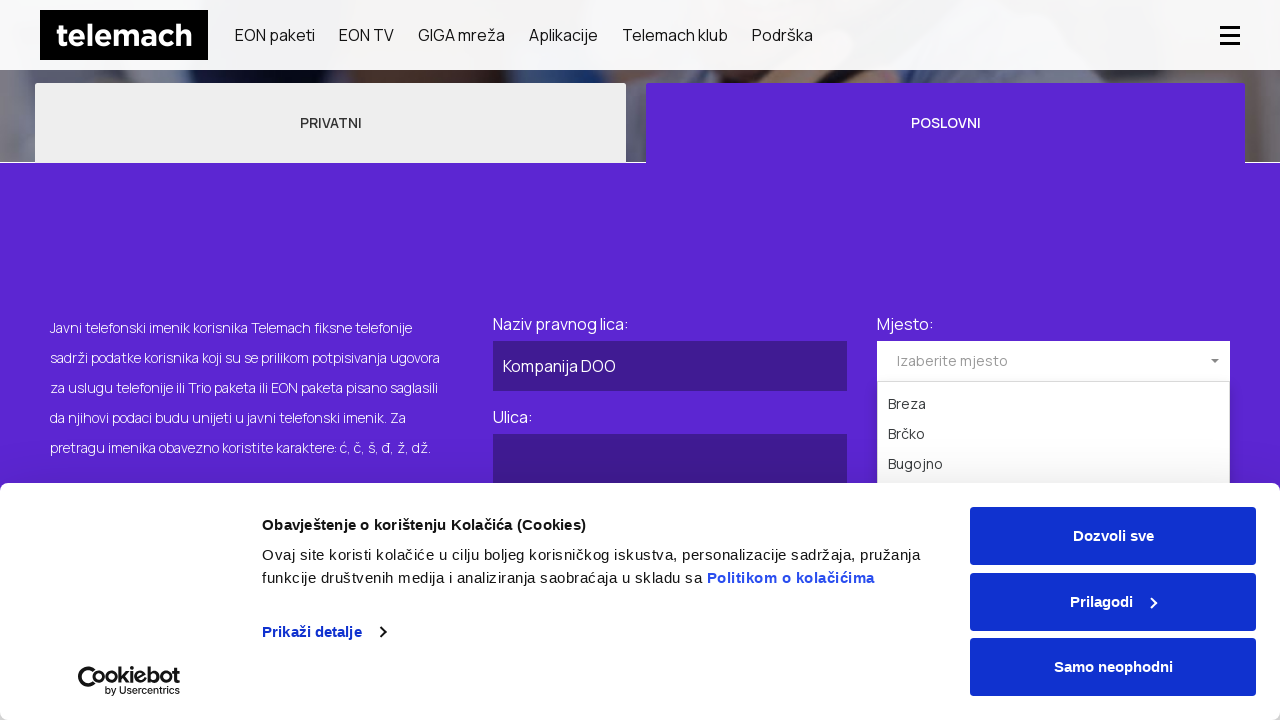

Waited 2000ms for location dropdown to open
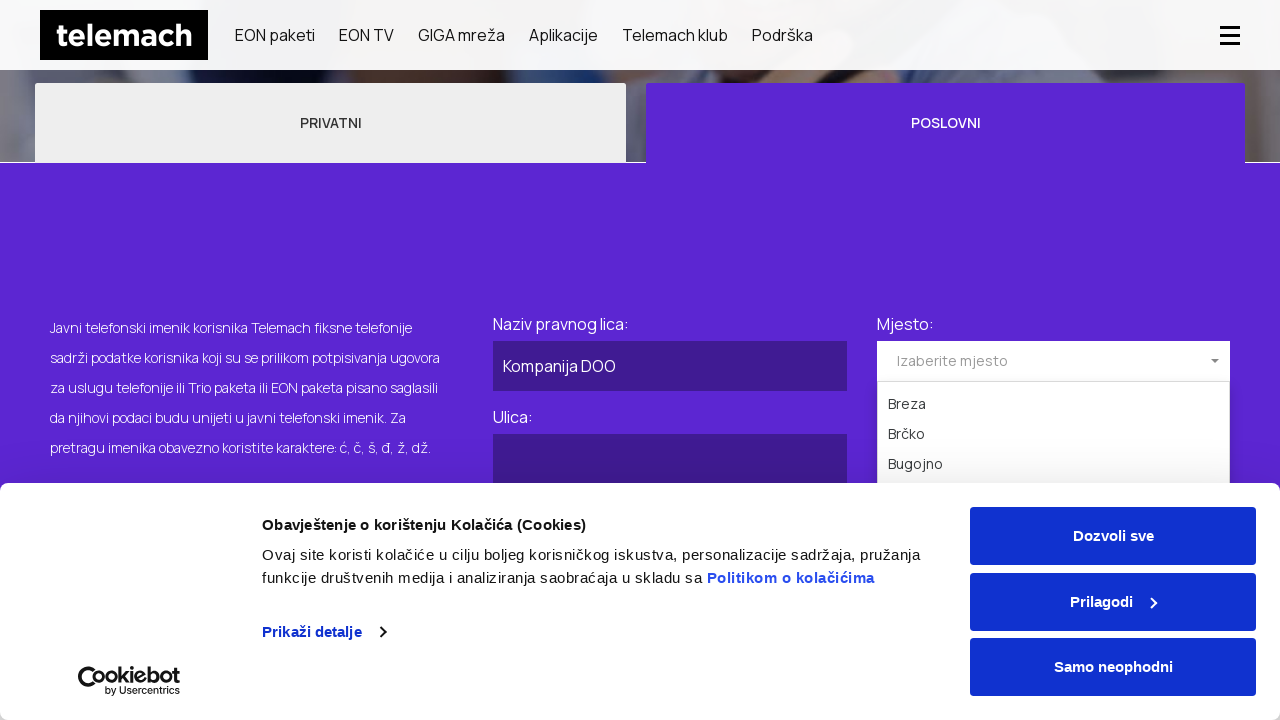

Selected Kiseljak location from dropdown at (1053, 361) on #phonebook-app > div > form > div > div:nth-child(2) > div > ul > li:nth-child(1
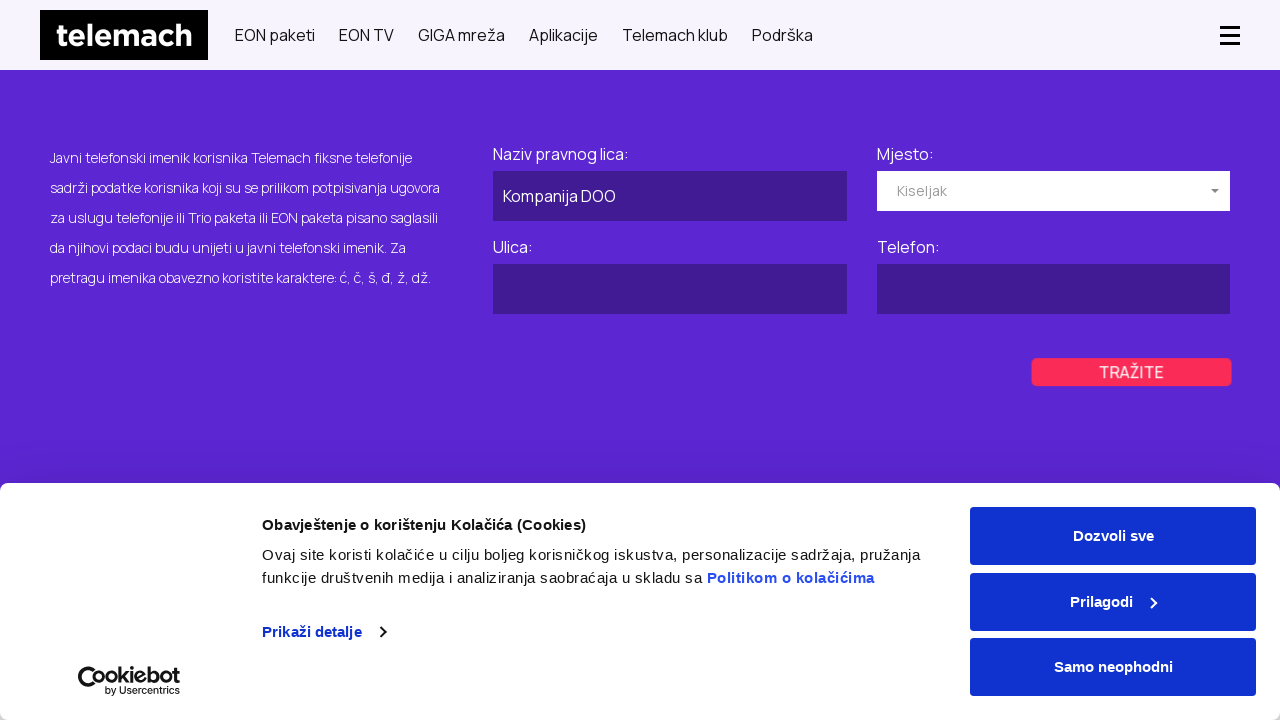

Waited 2000ms for location selection to complete
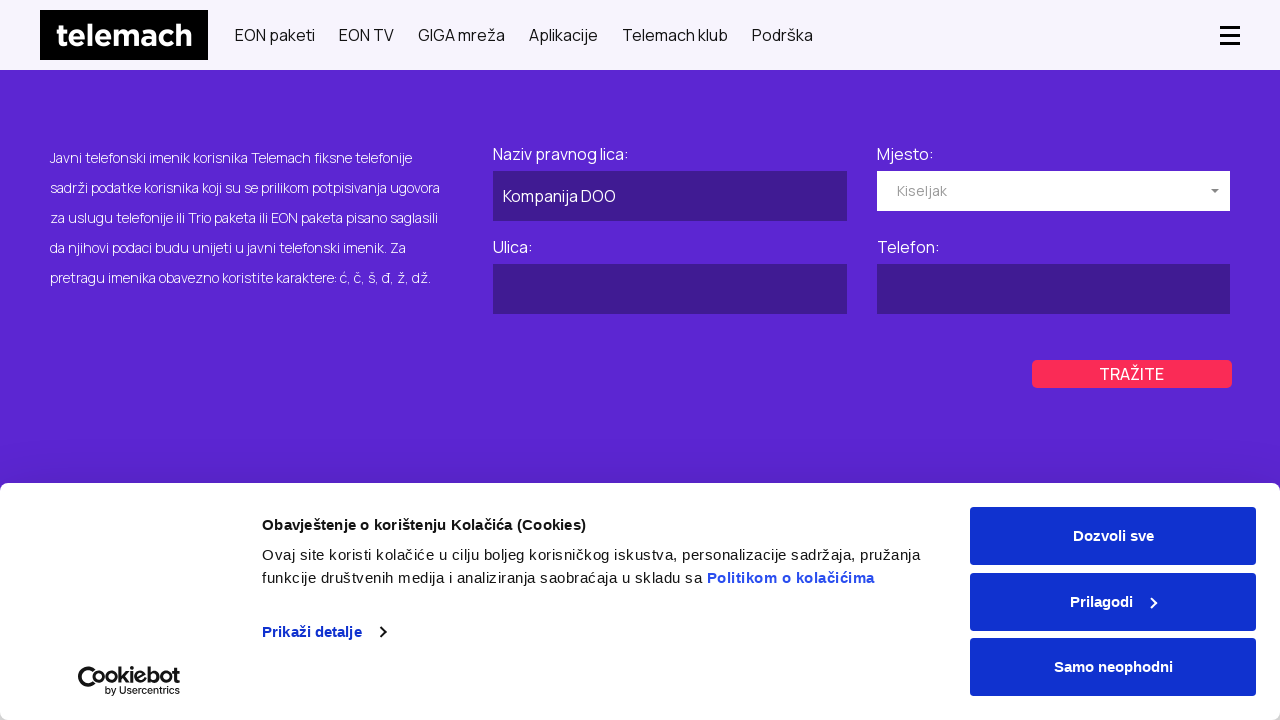

Filled business street field with 'Industrijska zona 5' on #phonebook-app > div > form > div > div:nth-child(3) > input
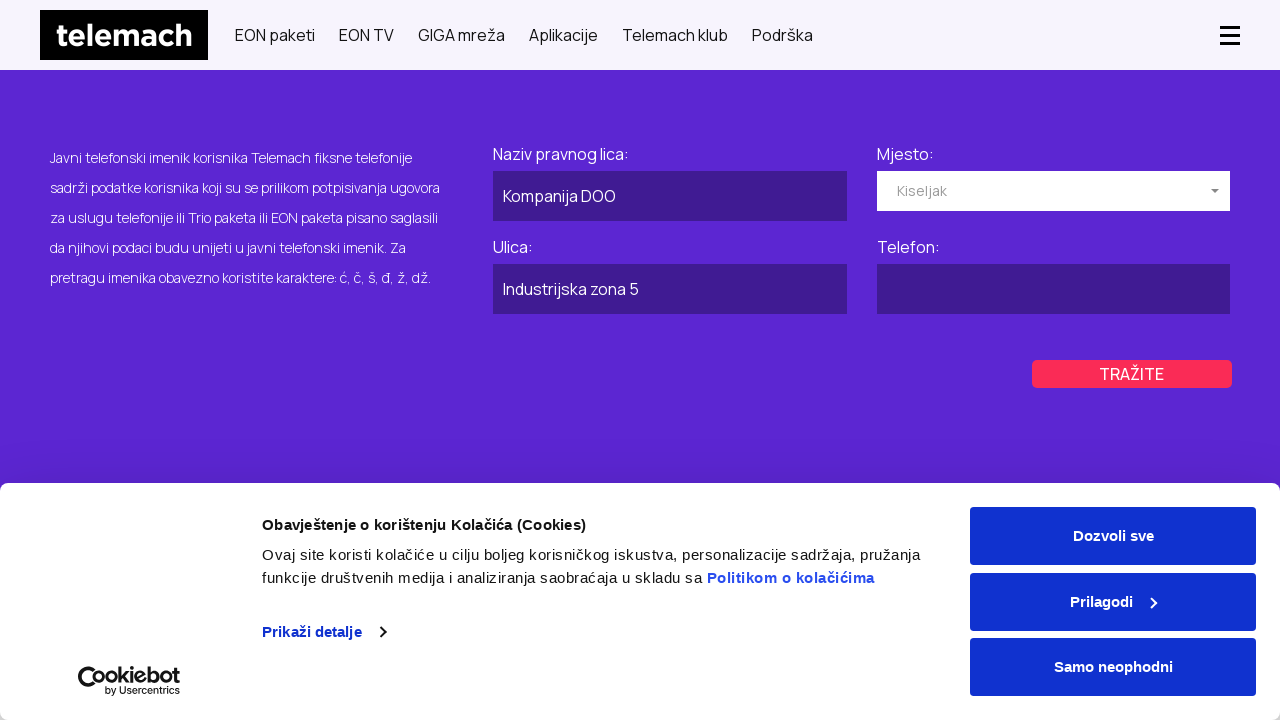

Filled business phone field with '030 222 333' on #phonebook-app > div > form > div > div:nth-child(4) > input
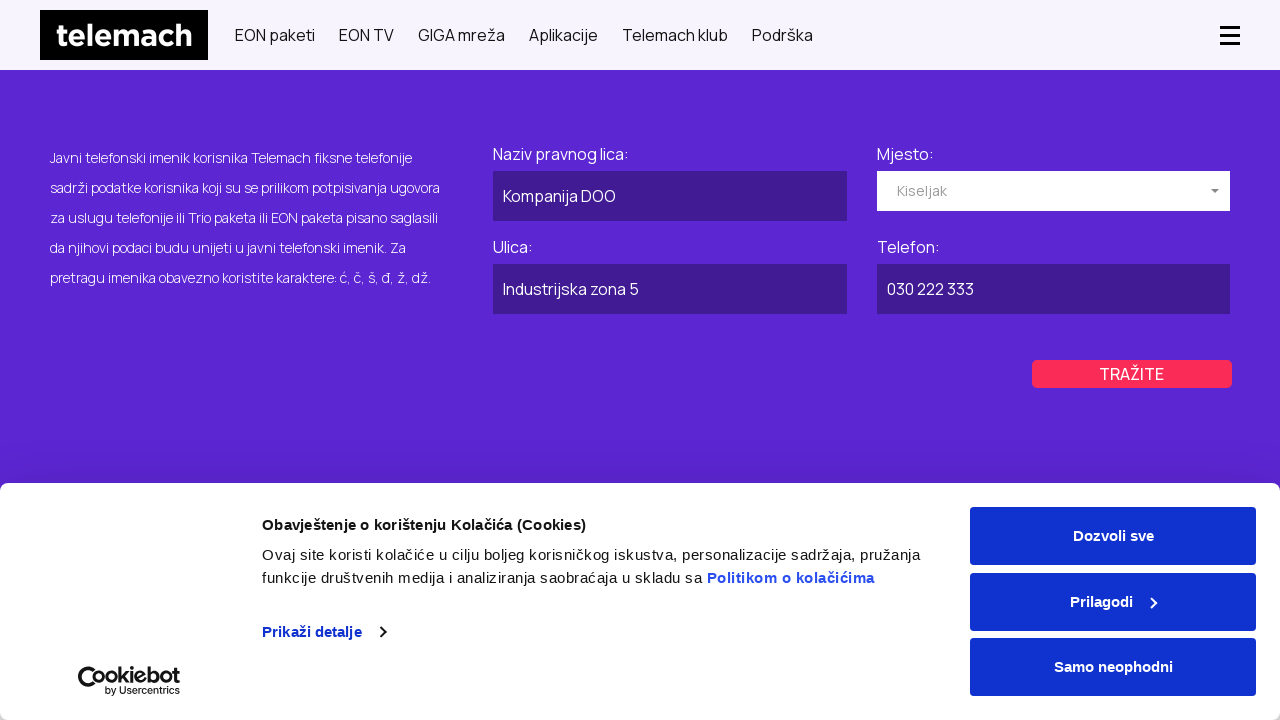

Clicked search button for business directory at (1132, 374) on #phonebook-app > div > form > div > div.field-wrapper.col-xs-12.col-sm-6.col-lg-
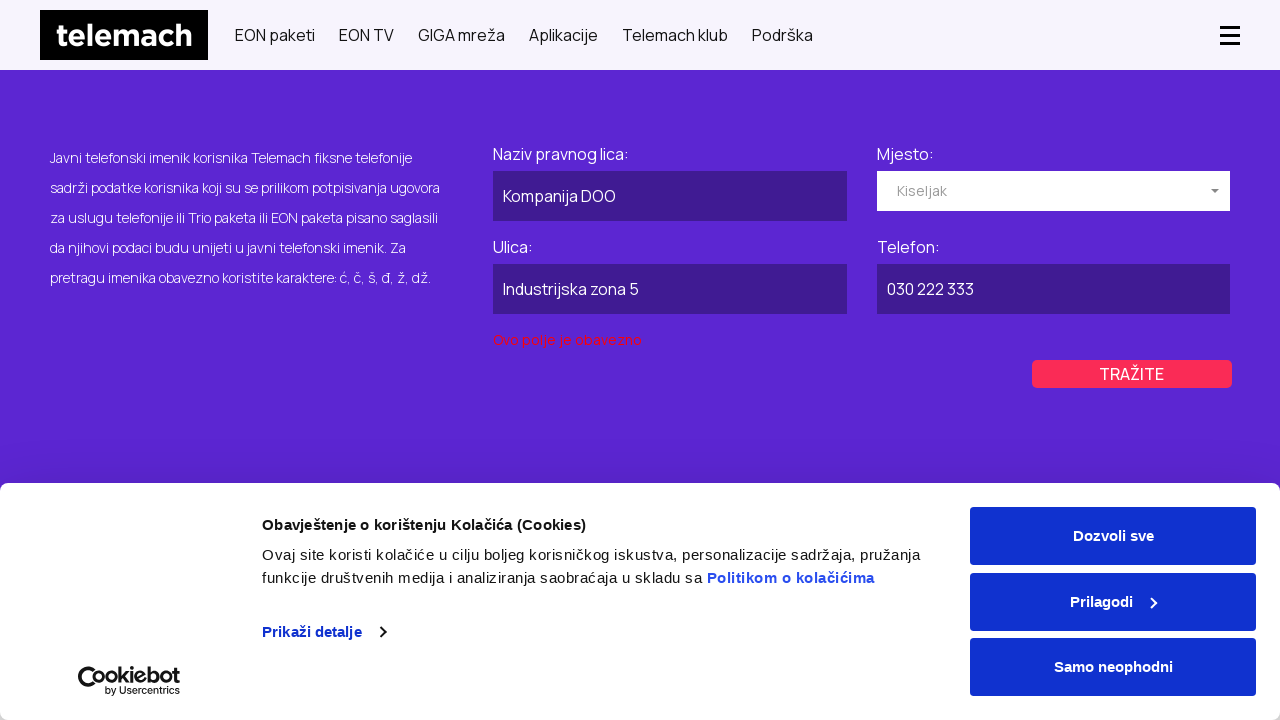

Waited 3000ms for business search results to load
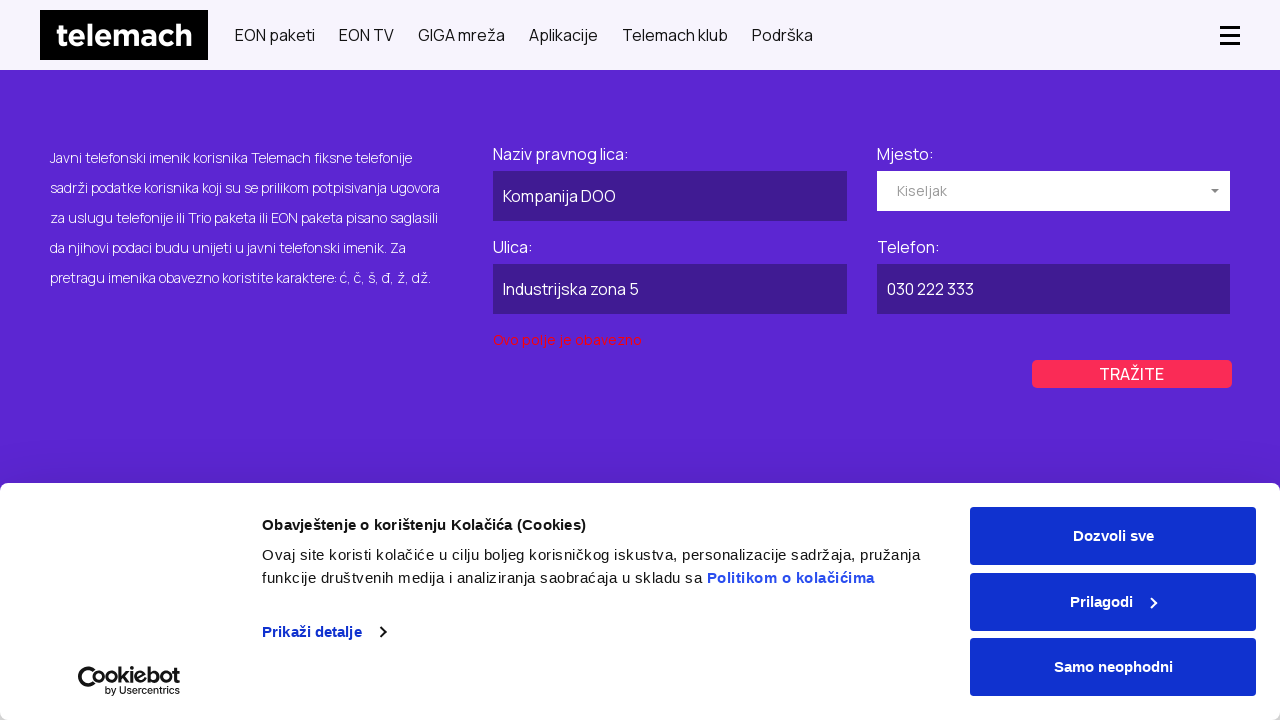

Clicked on private directory tab at (330, 361) on #myTab > li:nth-child(1) > a
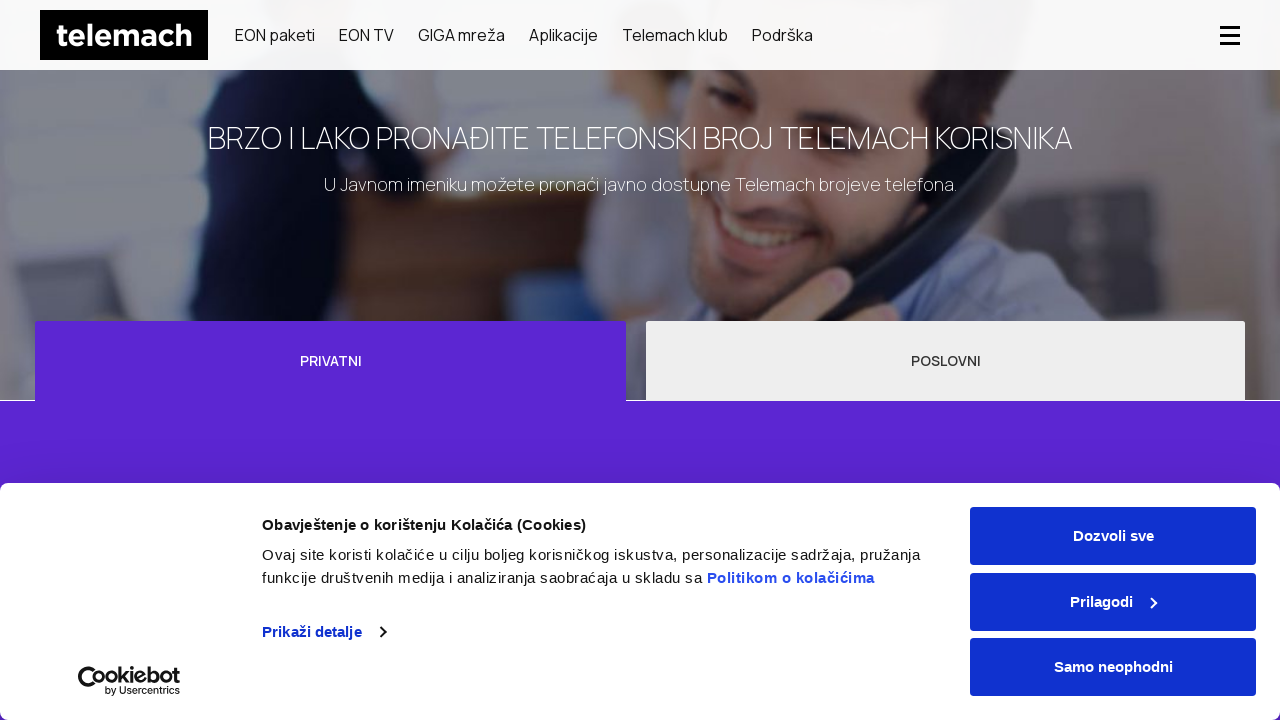

Waited 3000ms for private directory tab to load
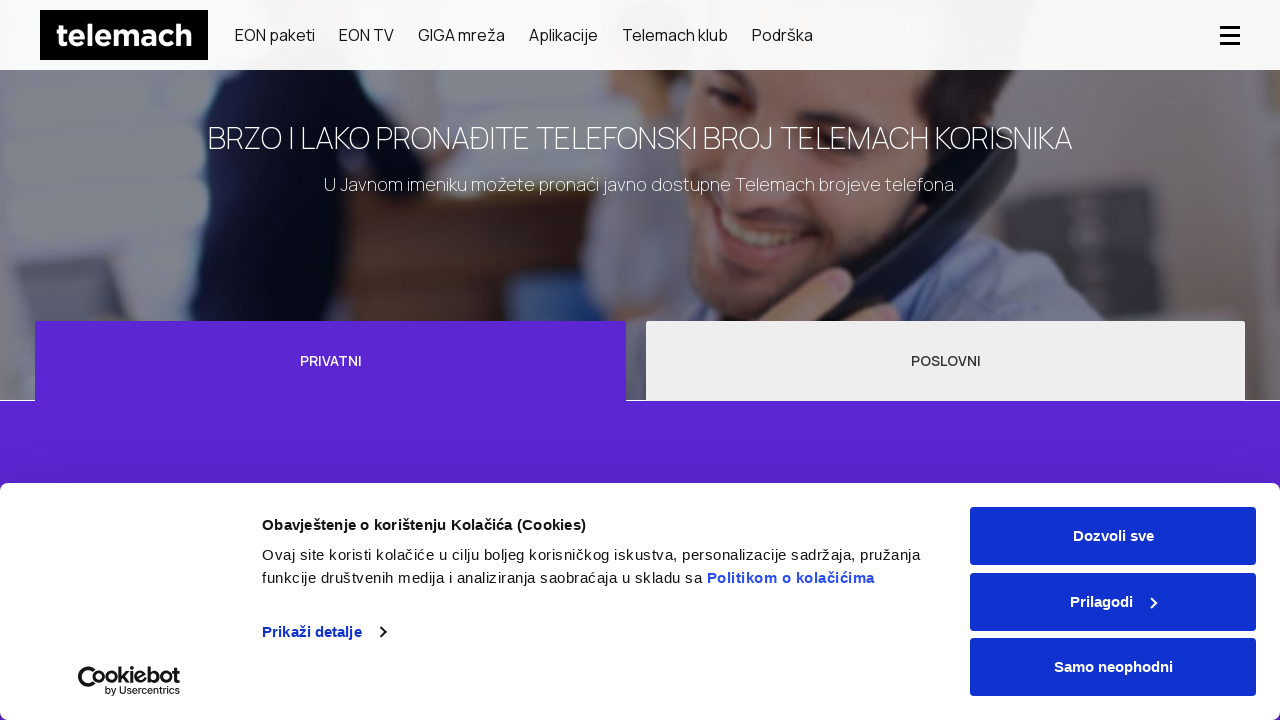

Filled first name field with 'Emir' on #phonebook-private-app > div > form > div > div:nth-child(1) > input
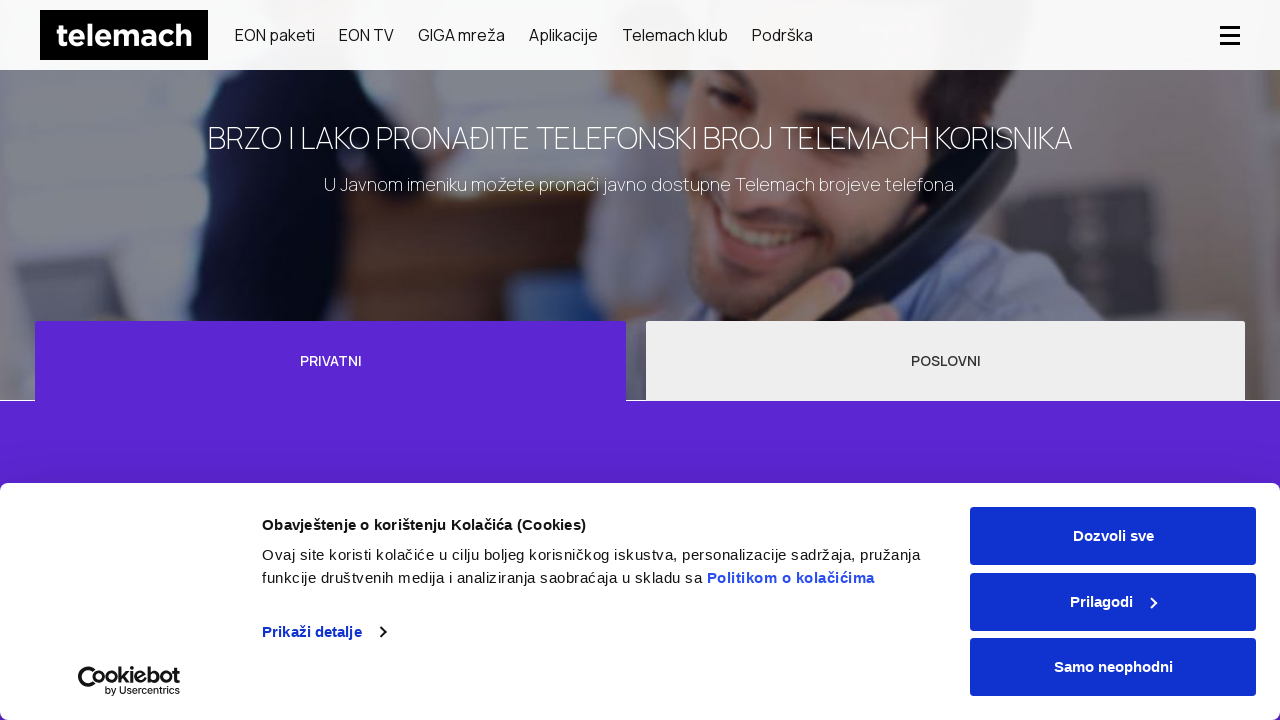

Filled last name field with 'Hadzic' on #phonebook-private-app > div > form > div > div:nth-child(2) > input
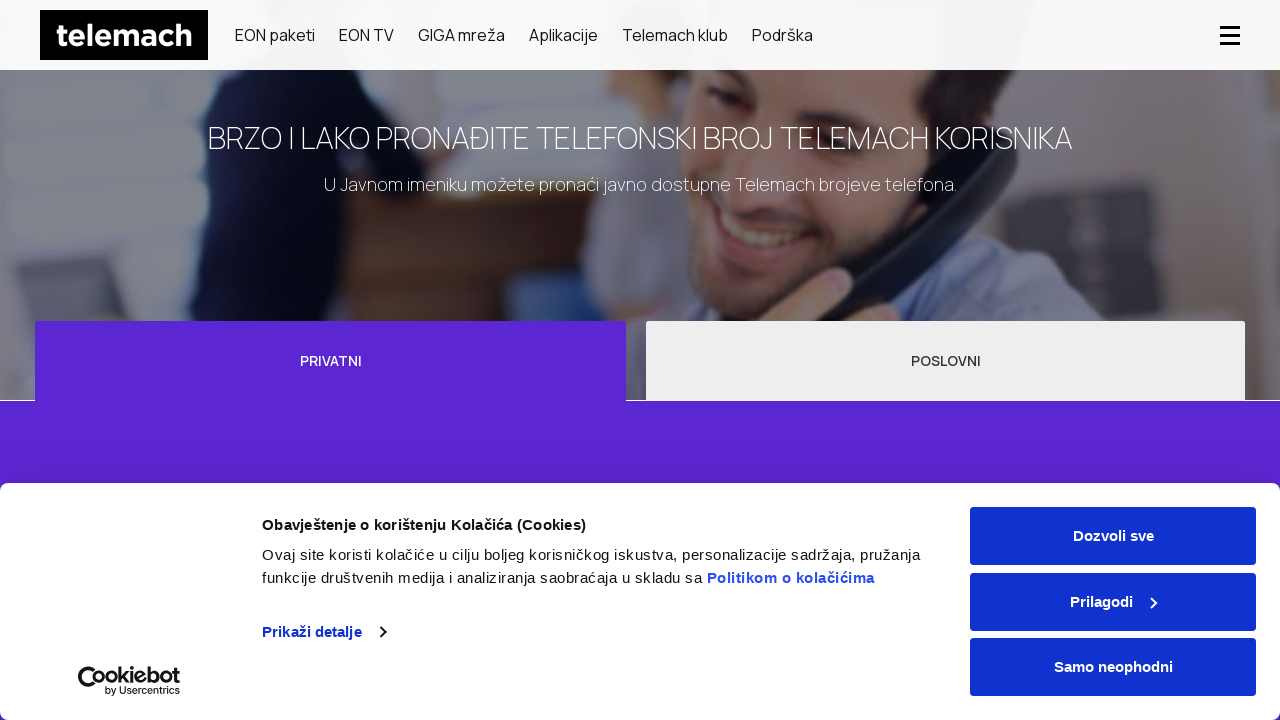

Clicked on private directory location dropdown at (670, 360) on #phonebook-private-app > div > form > div > div:nth-child(3) > div > div > input
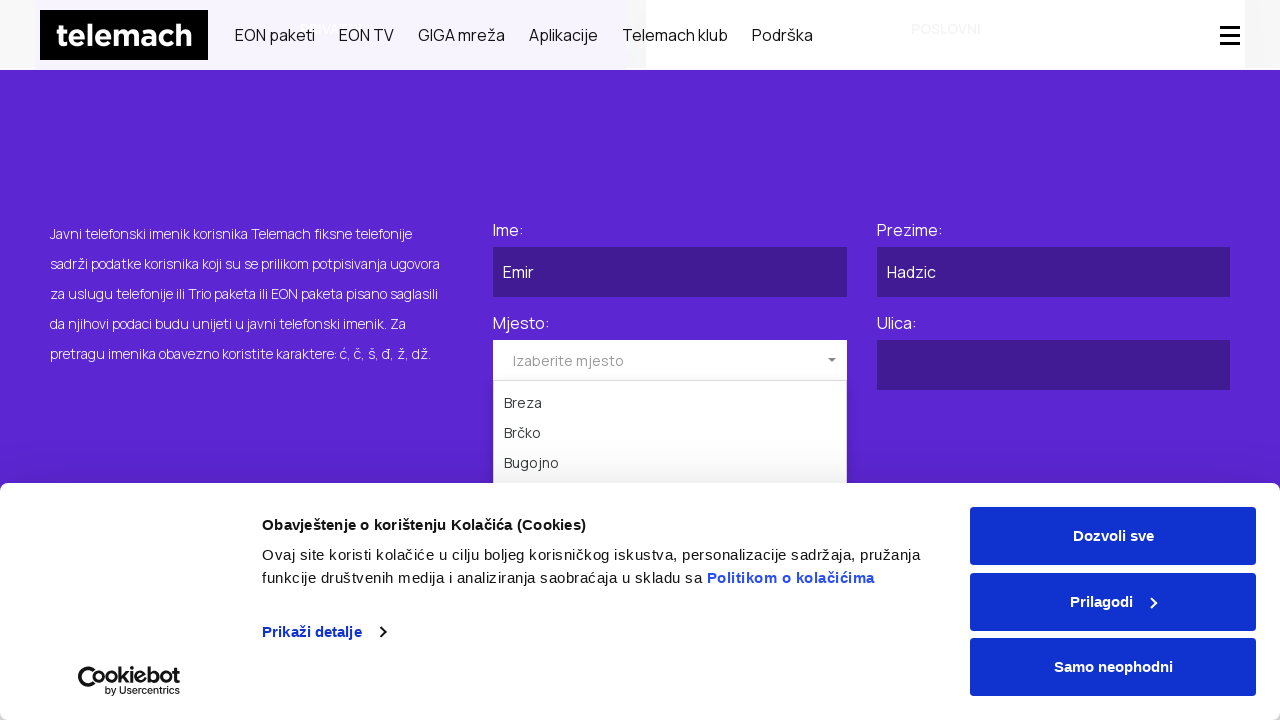

Waited 2000ms for private location dropdown to open
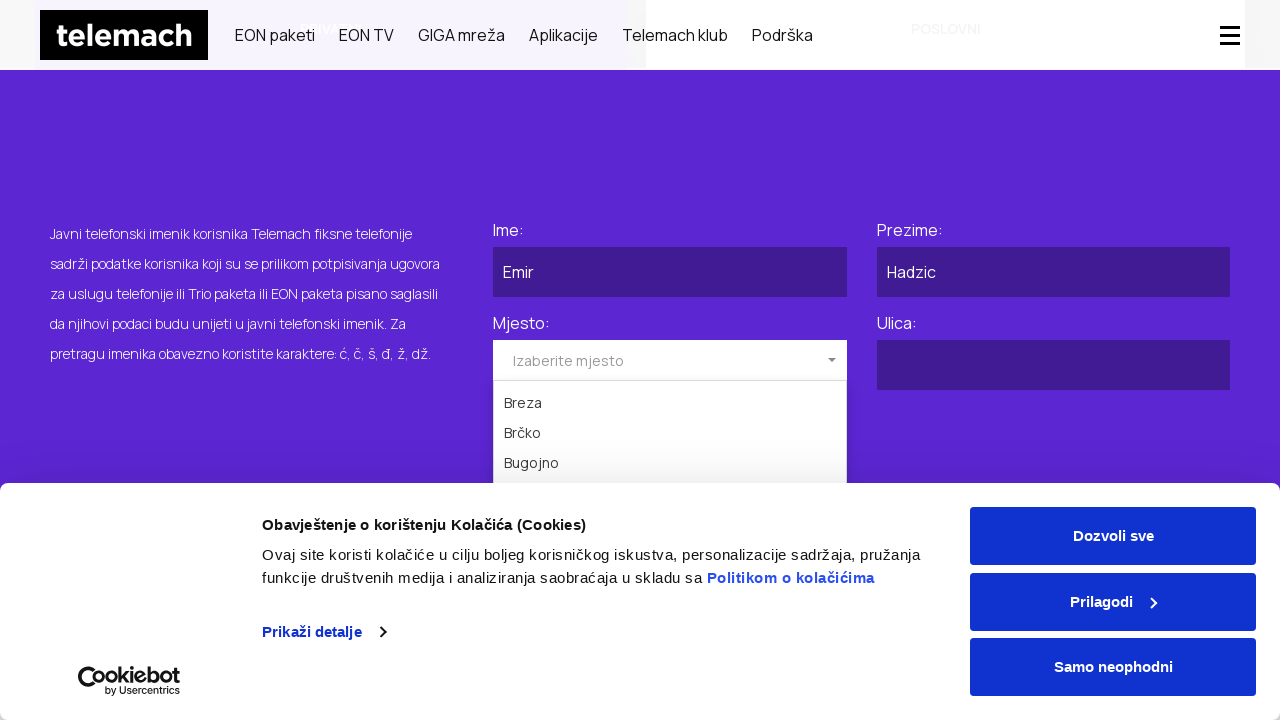

Selected Capljina location from private directory dropdown at (670, 360) on #phonebook-private-app > div > form > div > div:nth-child(3) > div > ul > li:nth
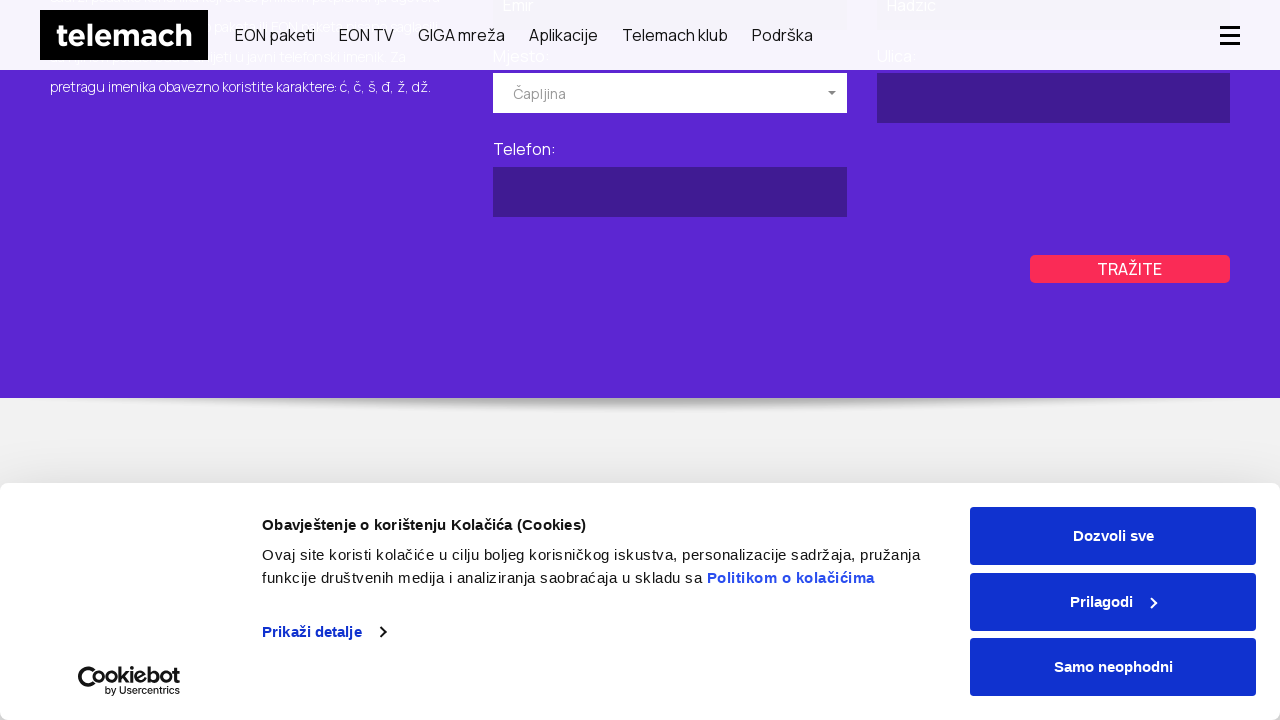

Waited 2000ms for private location selection to complete
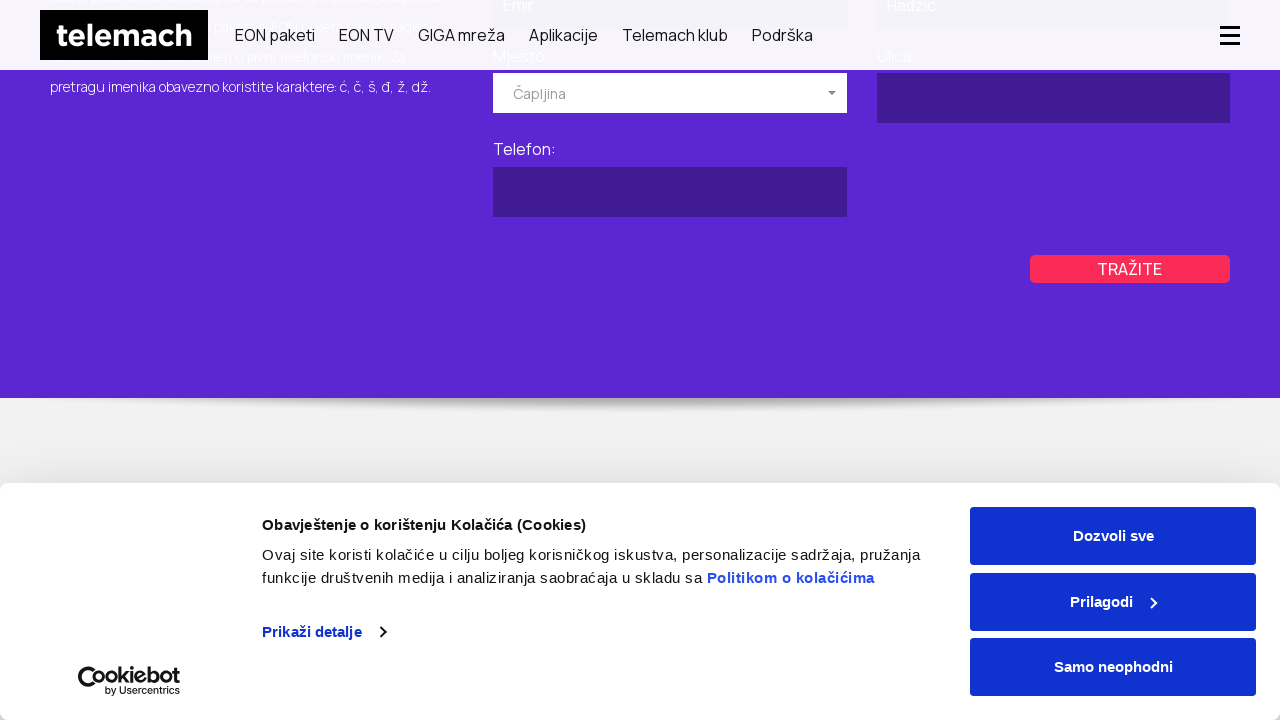

Filled private directory street field with 'Glavna ulica 12' on #phonebook-private-app > div > form > div > div:nth-child(4) > input
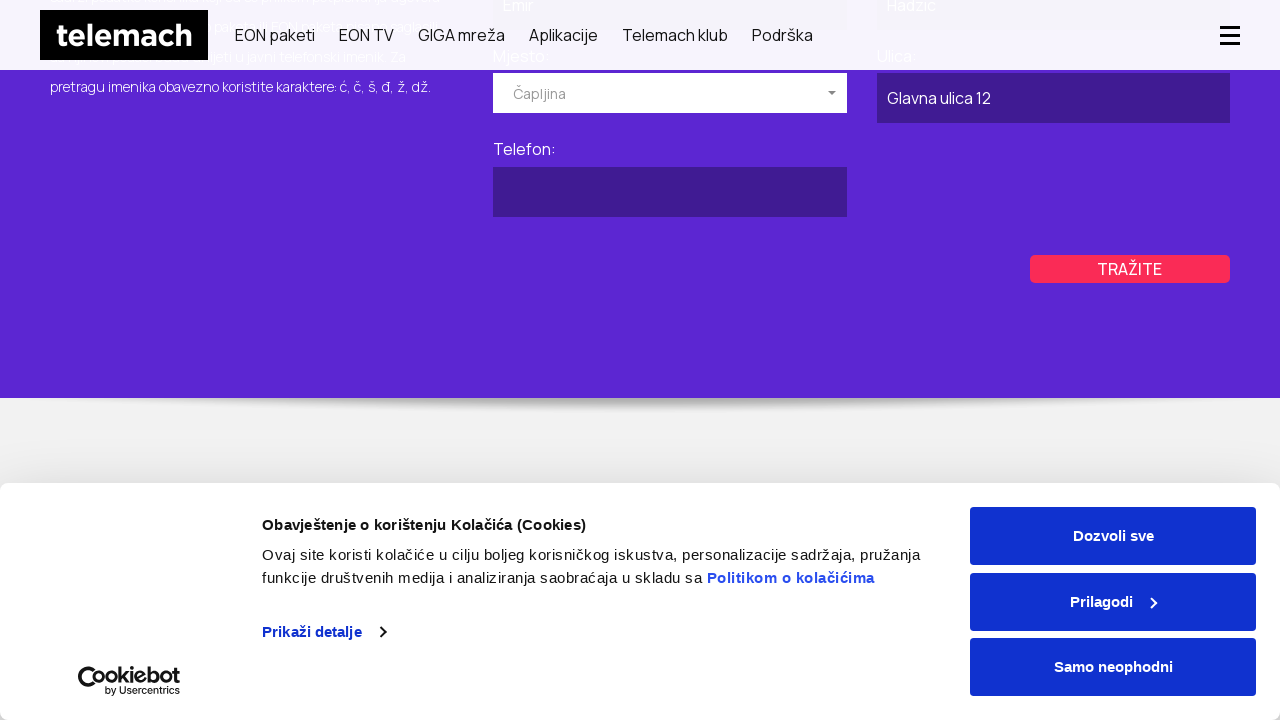

Filled private directory phone field with '036 888 999' on #phonebook-private-app > div > form > div > div:nth-child(5) > input
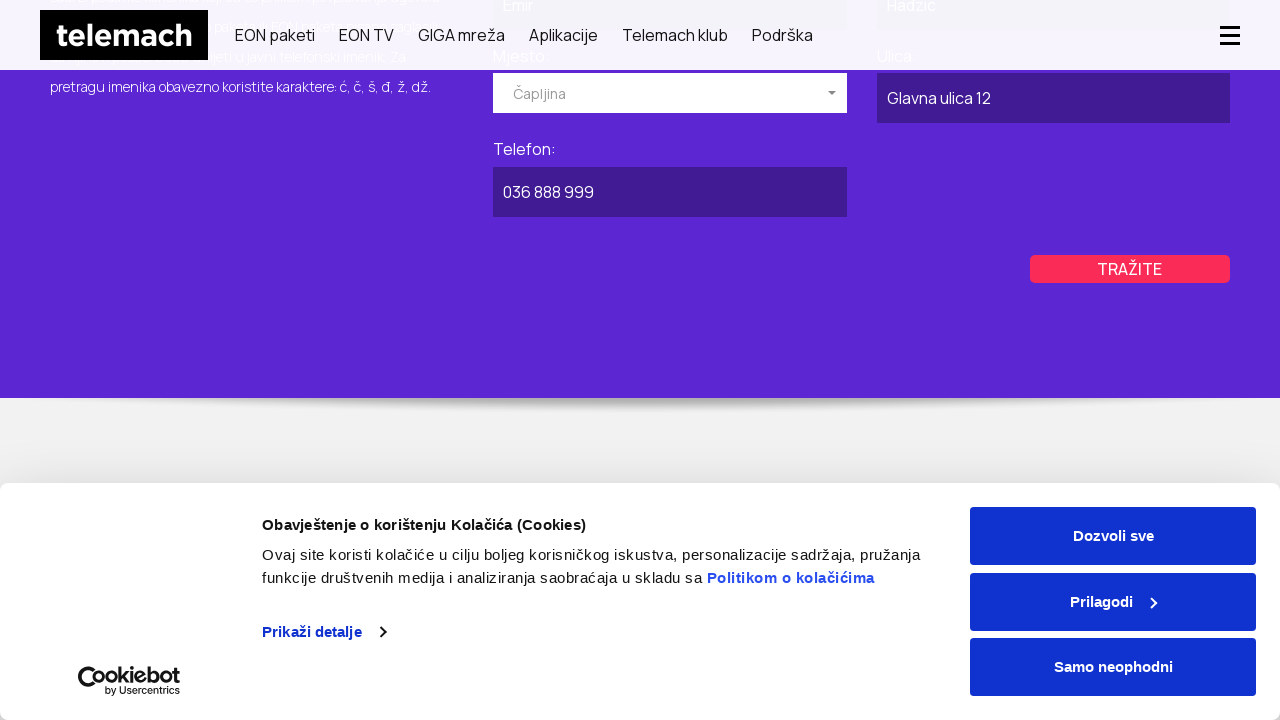

Clicked search button for private directory at (1130, 269) on #phonebook-private-app > div > form > div > div.field-wrapper.col-xs-12.col-sm-o
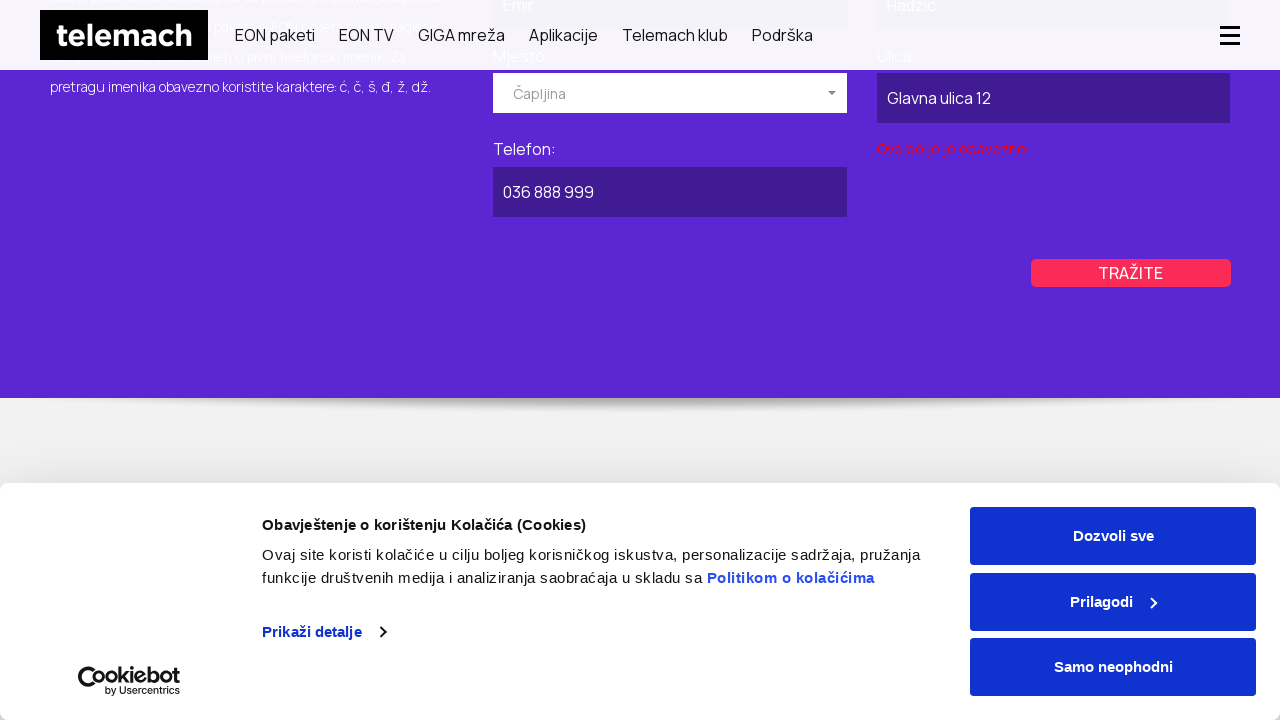

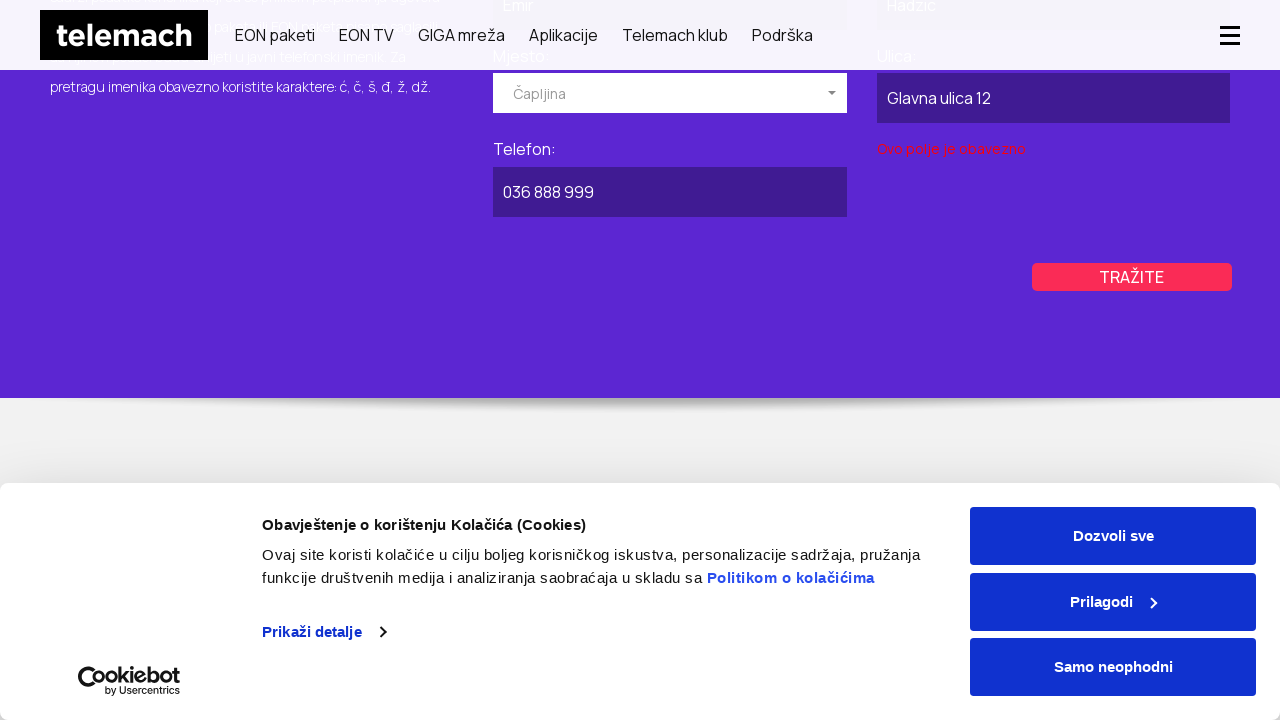